Verifies that the login page header displays "Login" text

Starting URL: https://opensource-demo.orangehrmlive.com/

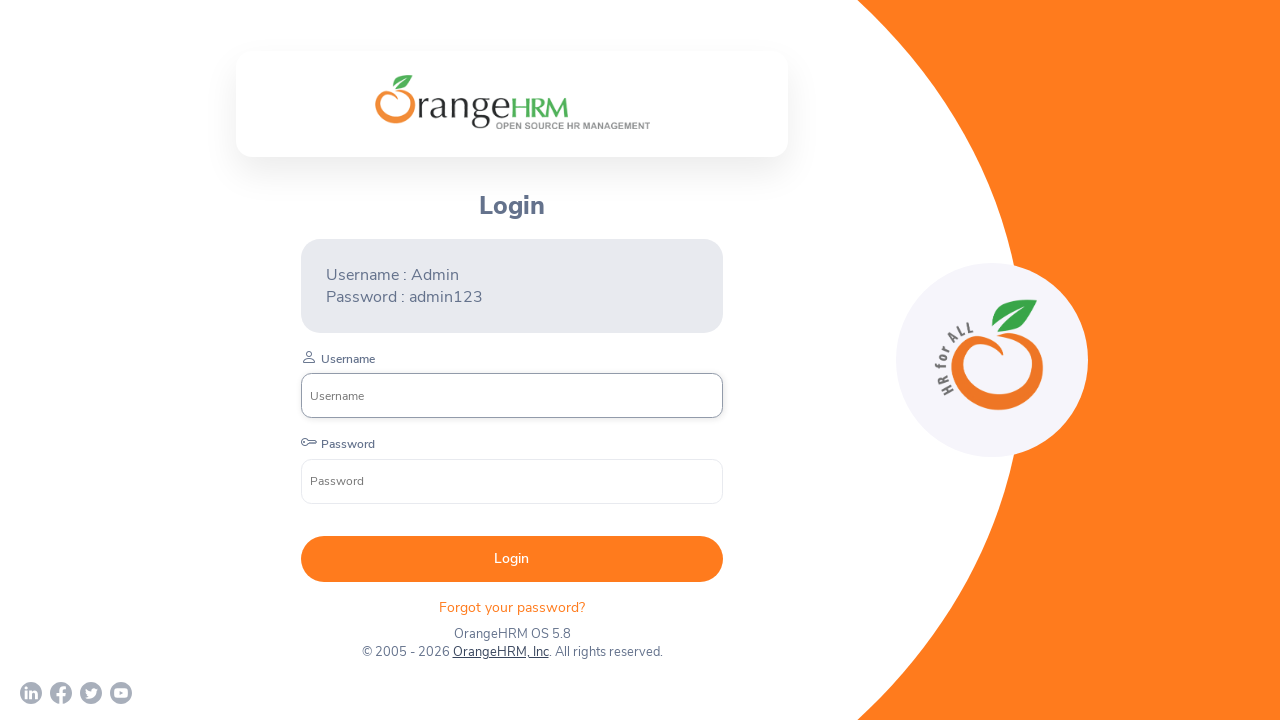

Waited for login header (h5 element) to become visible
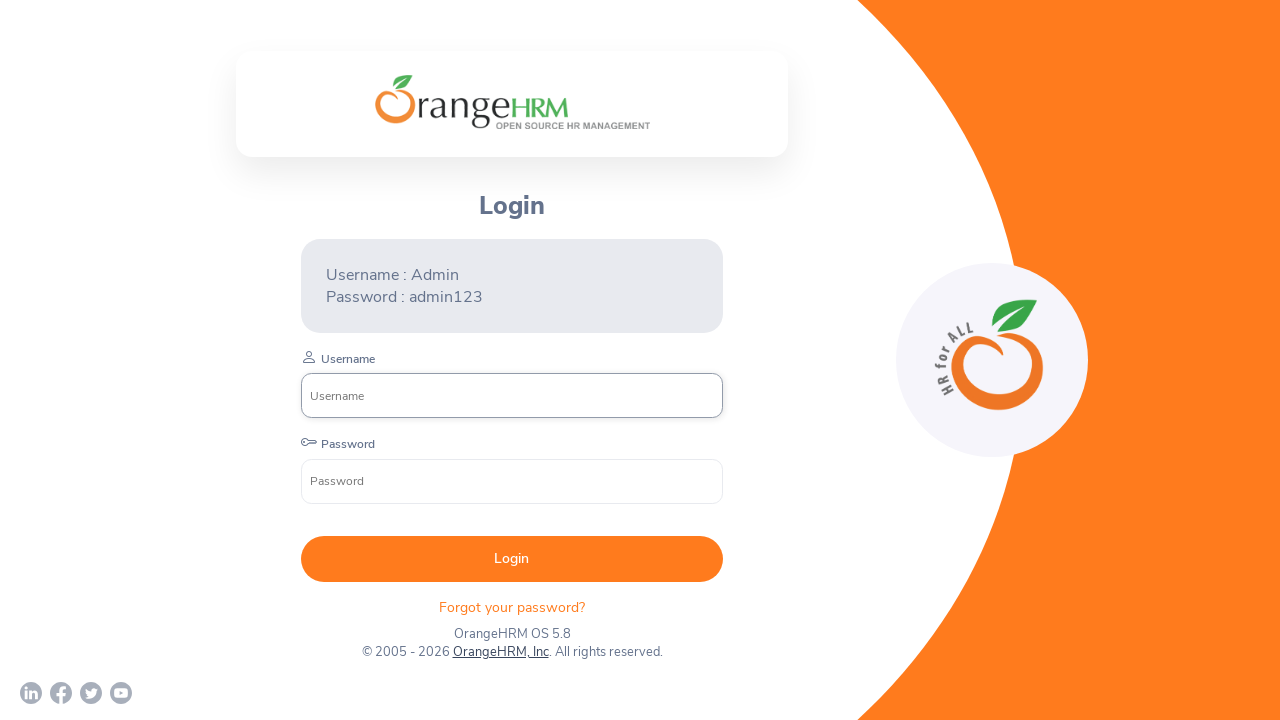

Retrieved login header text content
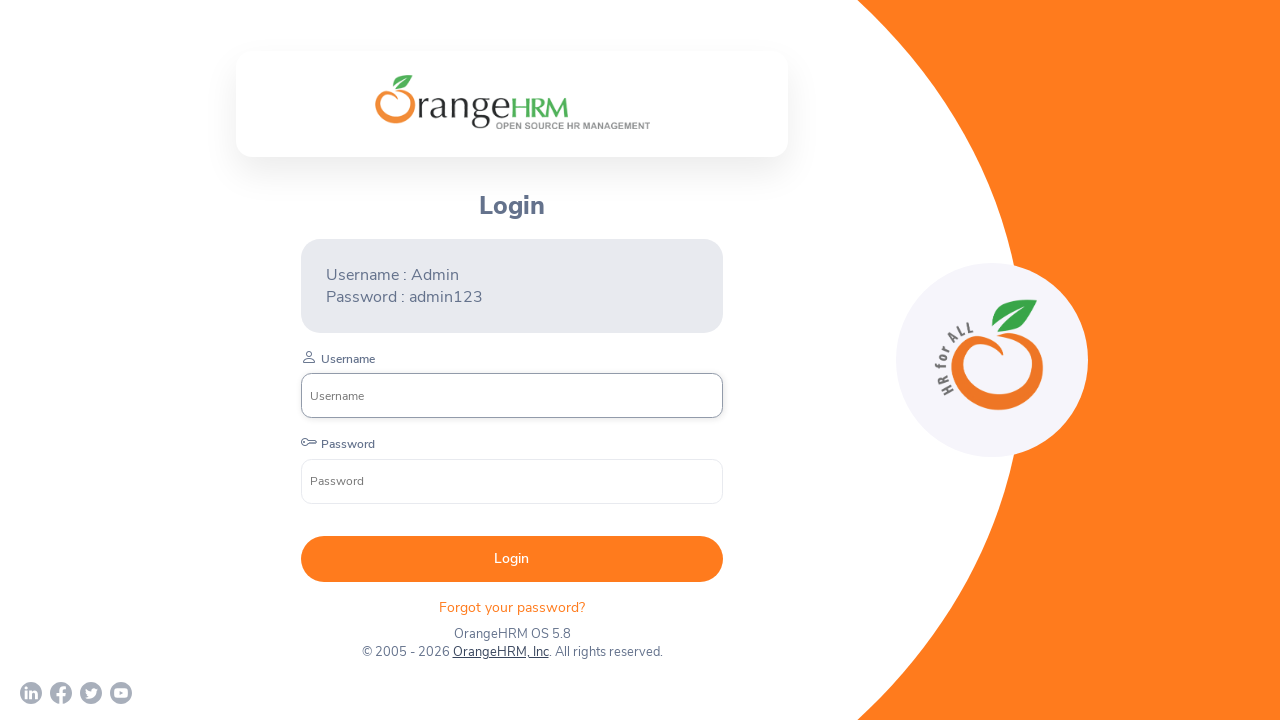

Verified that header text equals 'Login'
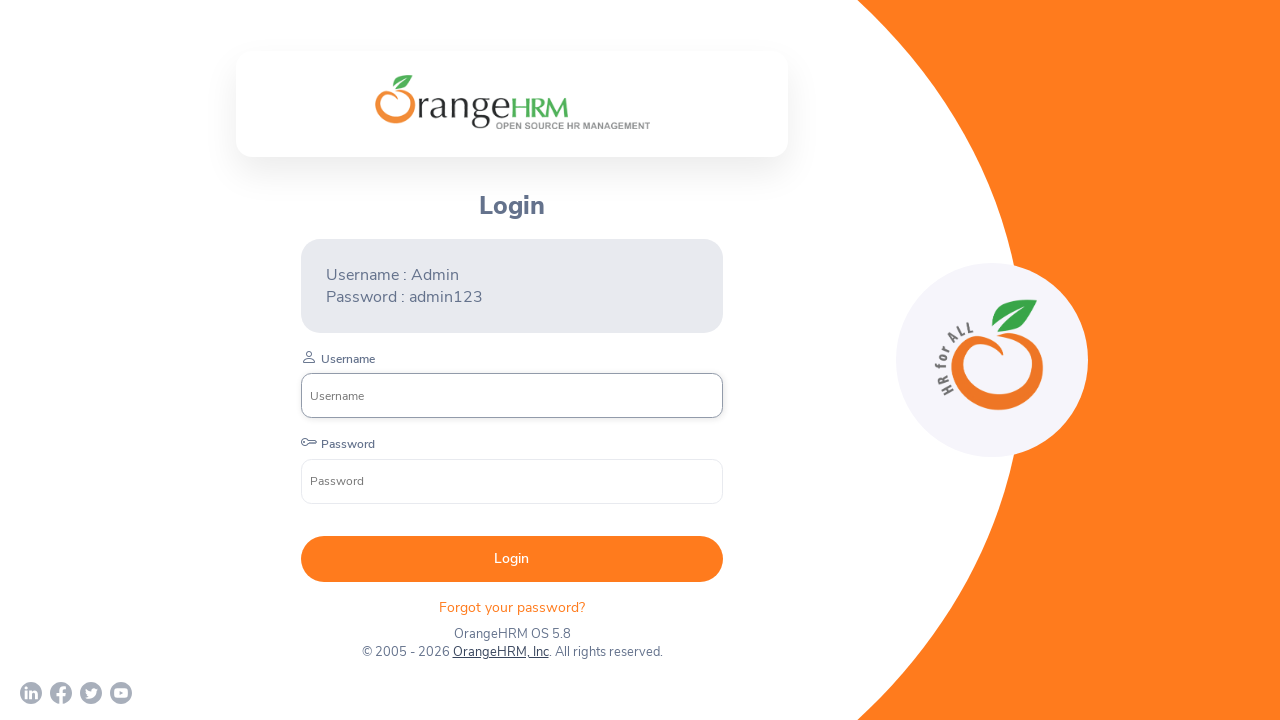

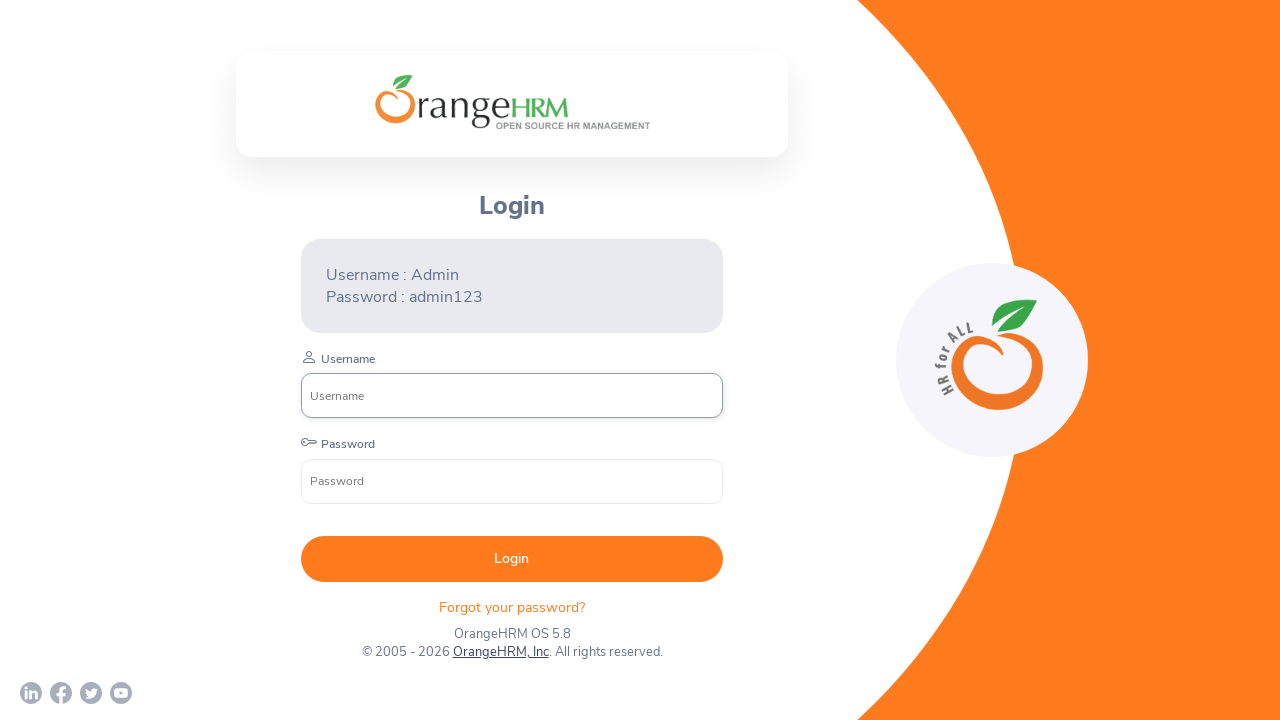